Navigates to a Brazilian stock information page, scrolls down to load content, and verifies that dividend yield indicator is displayed

Starting URL: https://statusinvest.com.br/acoes/bbas3

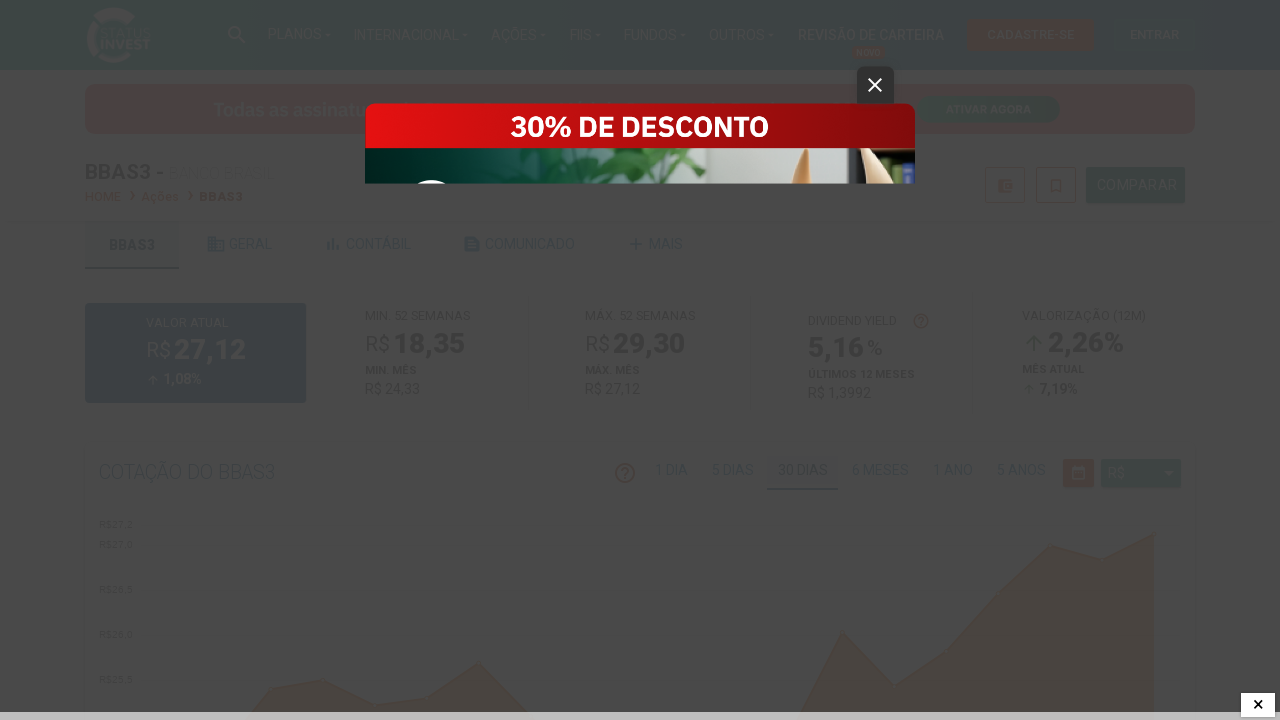

Navigated to Brazilian stock information page for BBAS3
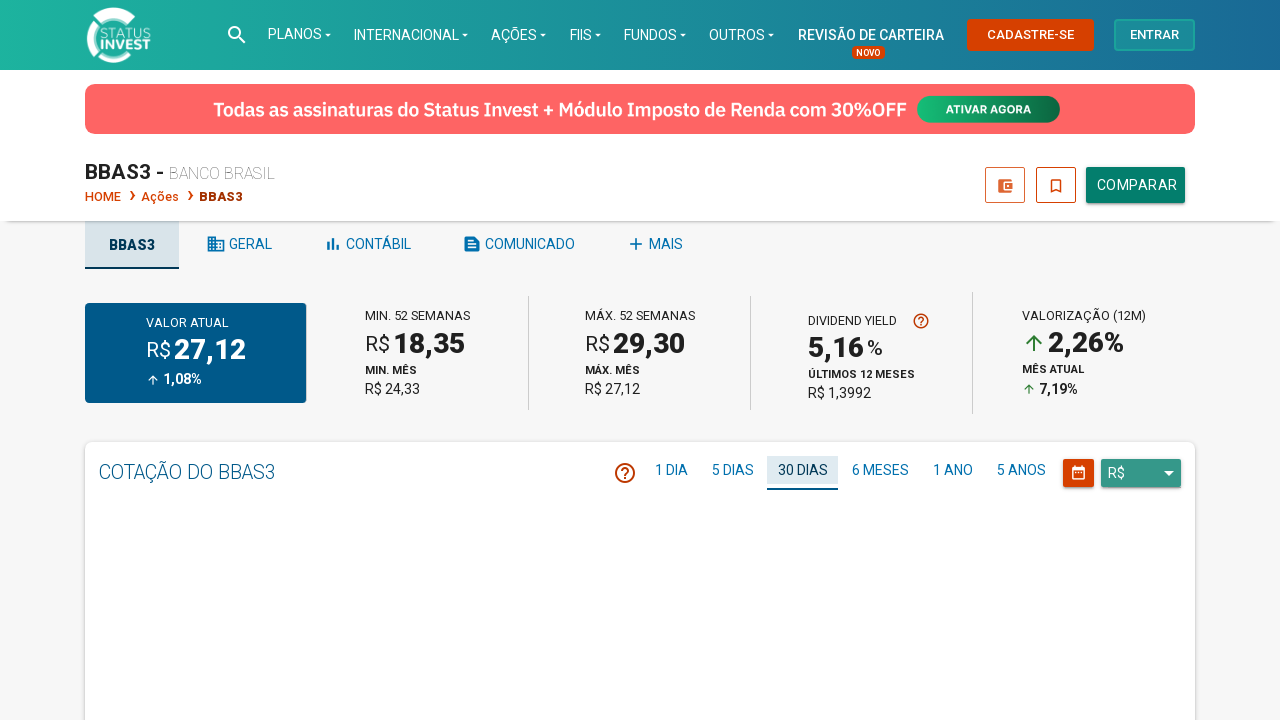

Scrolled down 500 pixels to load content
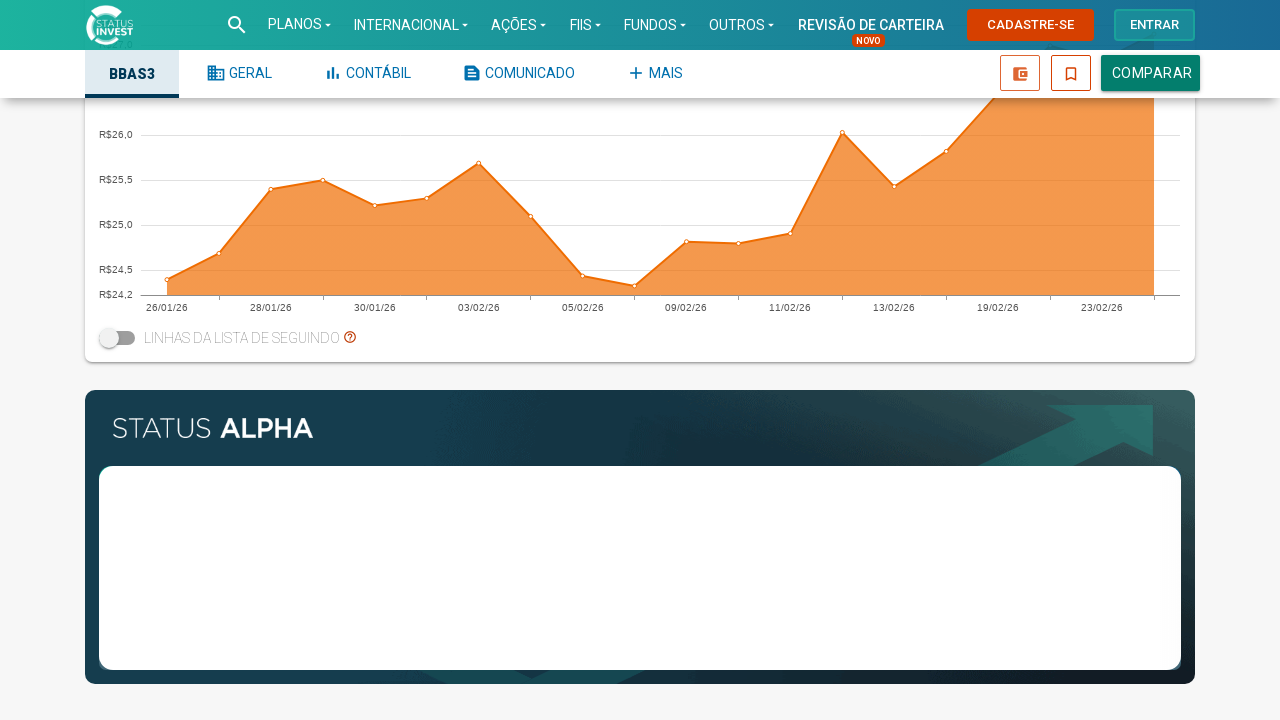

Indicator container became visible
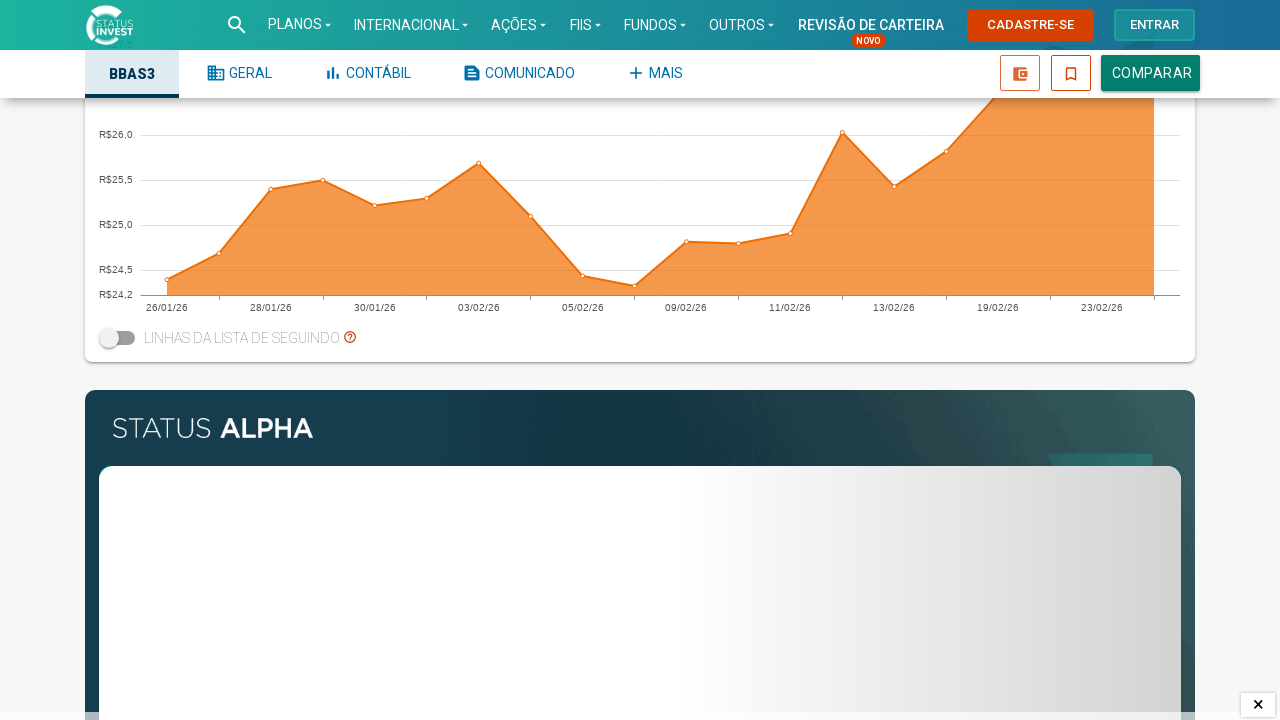

Verified dividend yield indicator value element is displayed
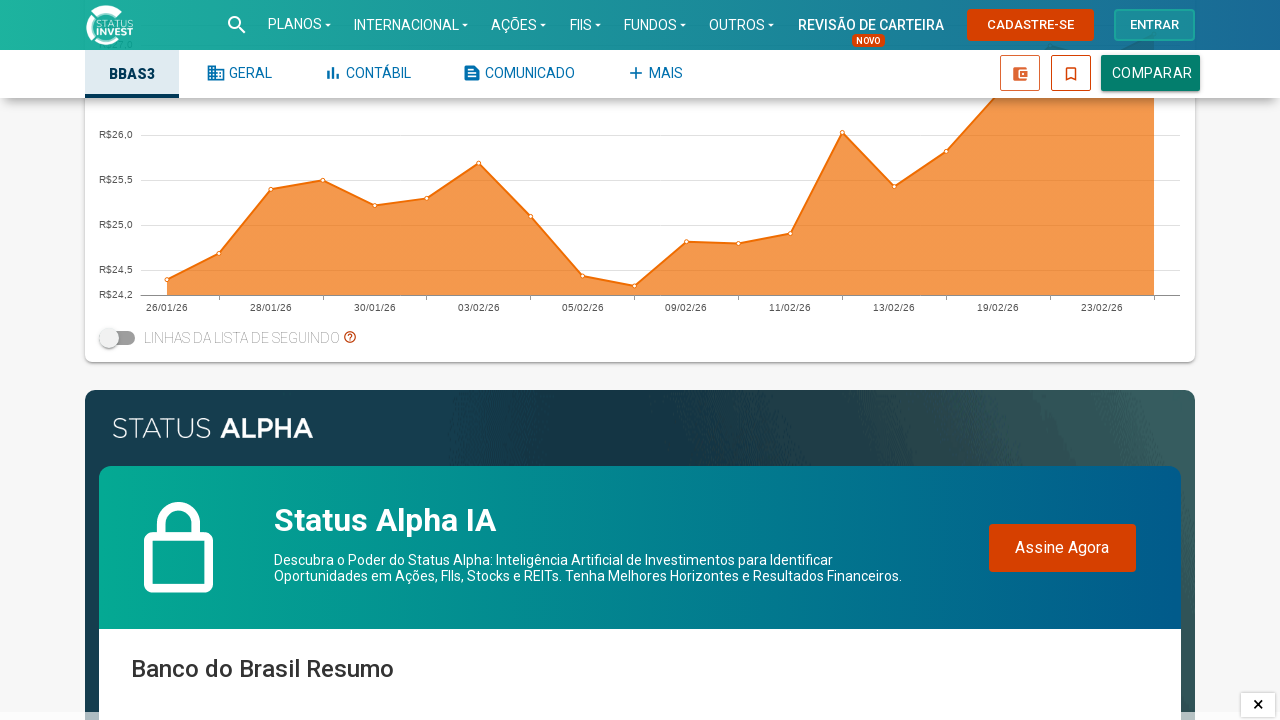

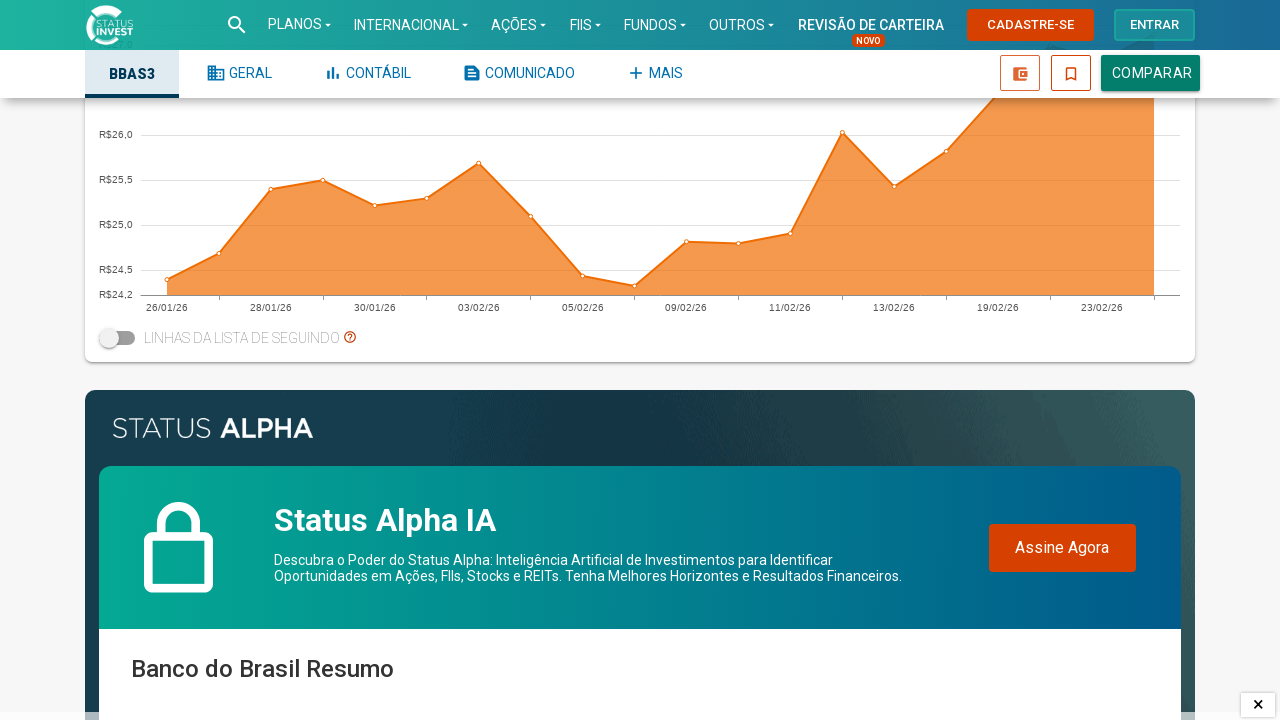